Tests dropdown selection functionality by selecting options using different methods - by visible text, by index, and by value

Starting URL: https://rahulshettyacademy.com/AutomationPractice/

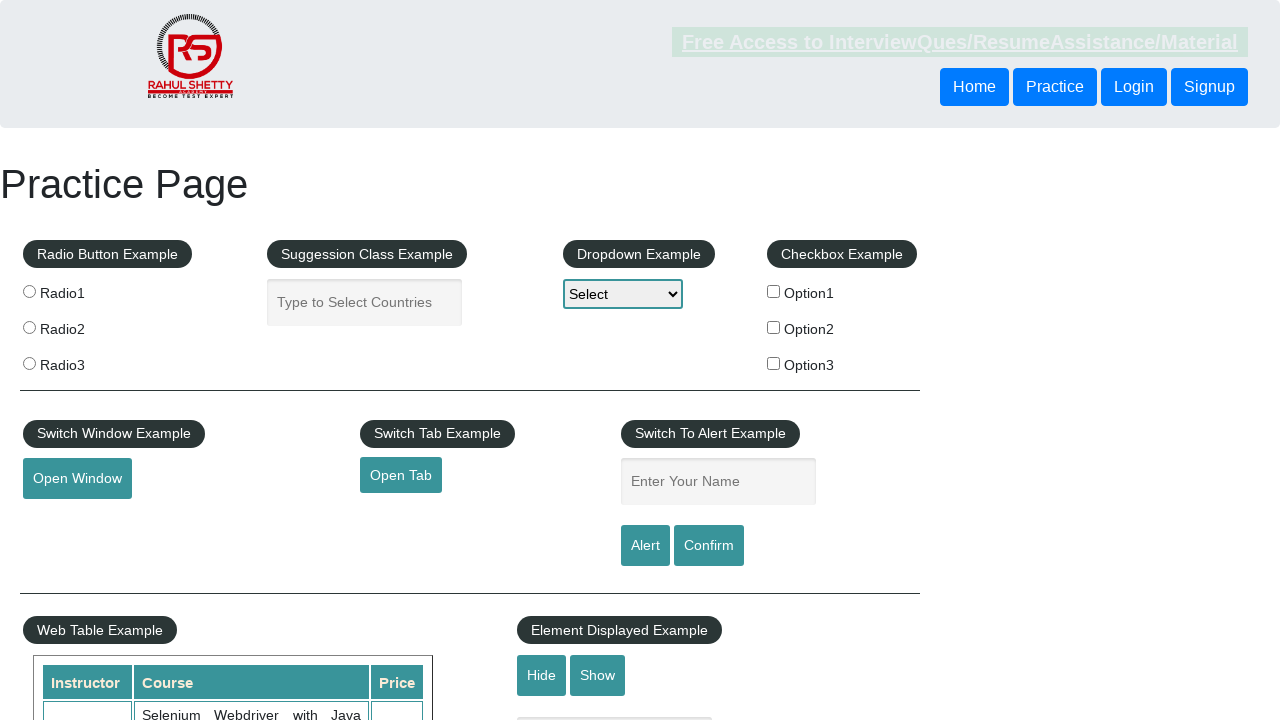

Selected dropdown option by visible text 'Option3' on #dropdown-class-example
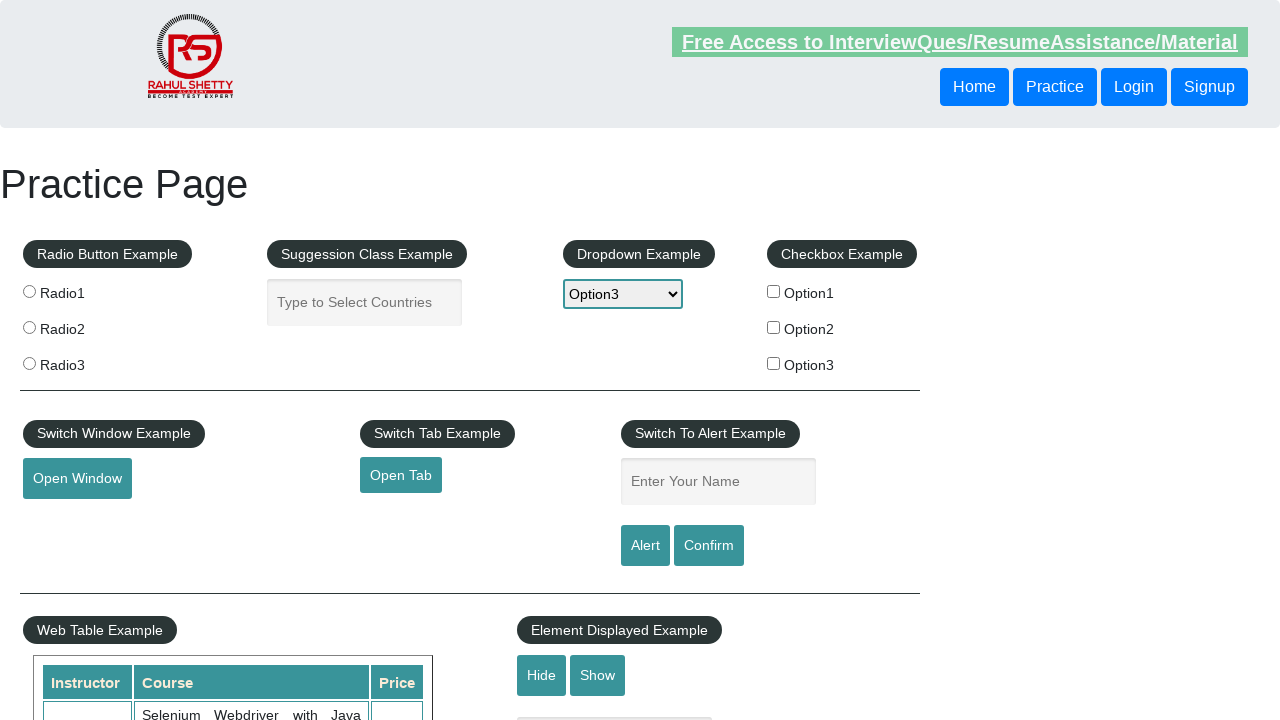

Selected dropdown option by index 1 (second option) on #dropdown-class-example
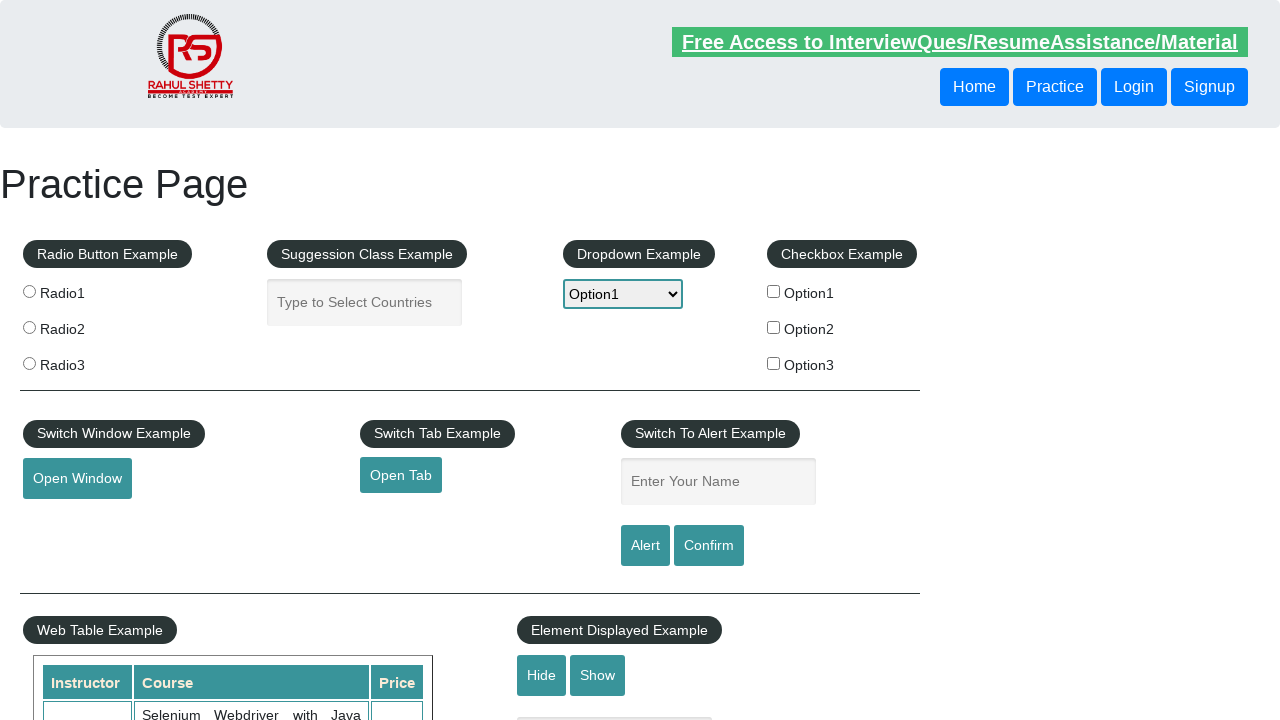

Selected dropdown option by value 'option2' on #dropdown-class-example
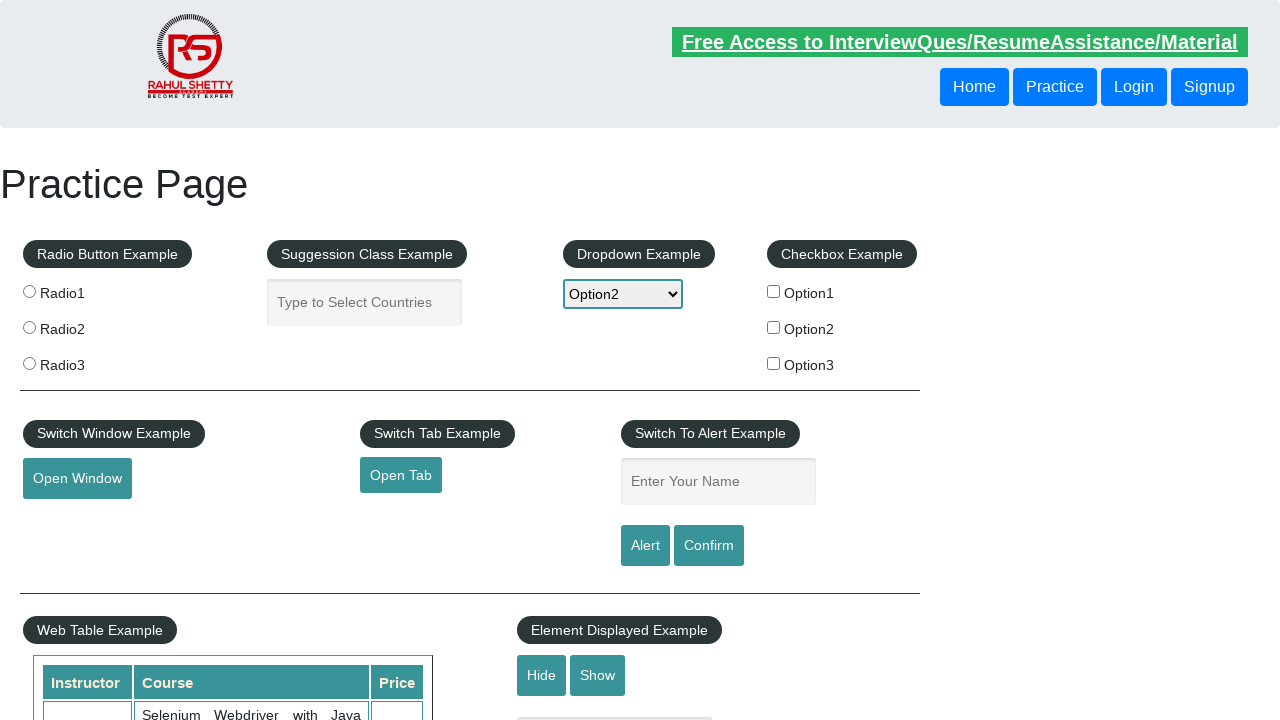

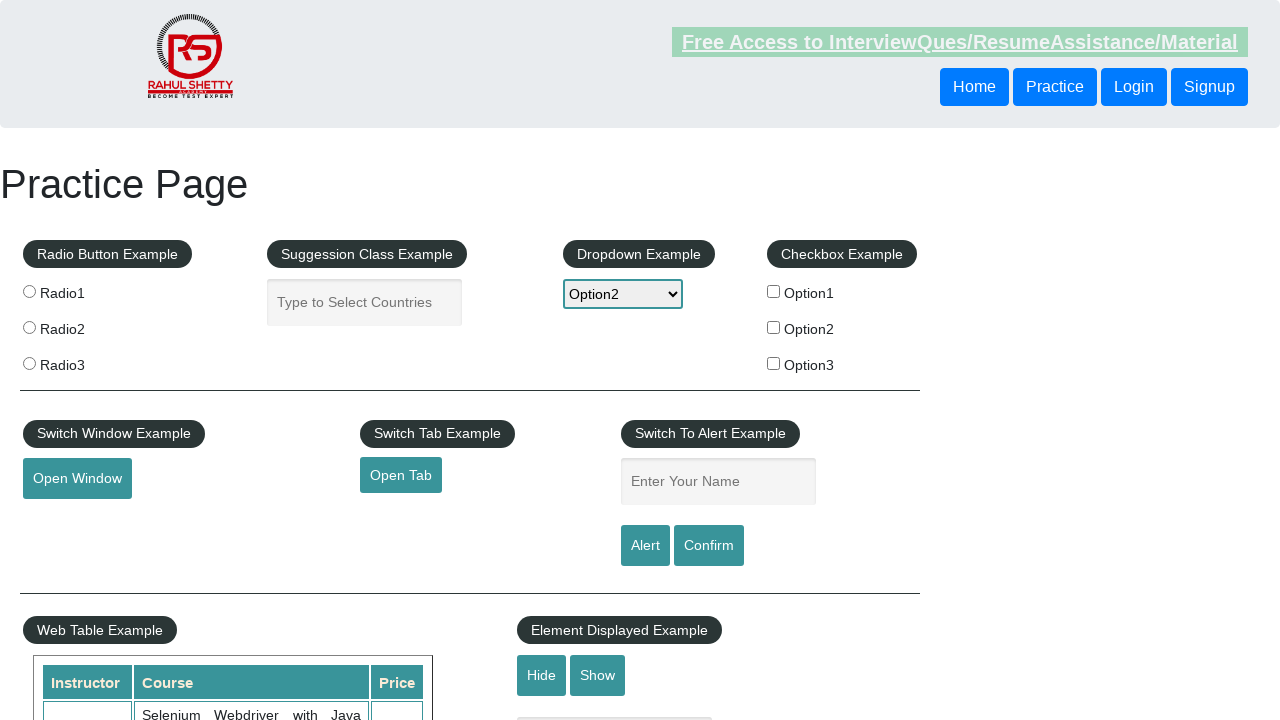